Opens the add appointment modal and verifies that the Cancel button is present and displayed.

Starting URL: https://test-a-pet.vercel.app/

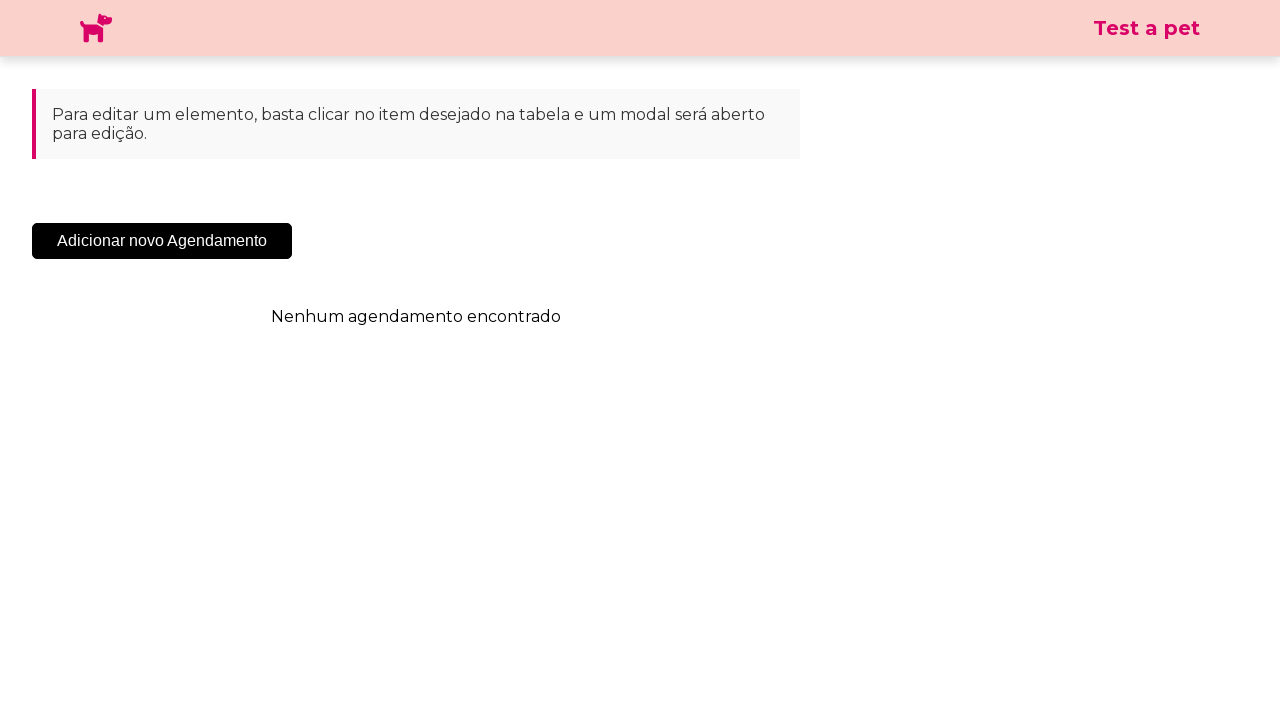

Clicked the 'Add New Appointment' button to open modal at (162, 241) on .sc-cHqXqK.kZzwzX
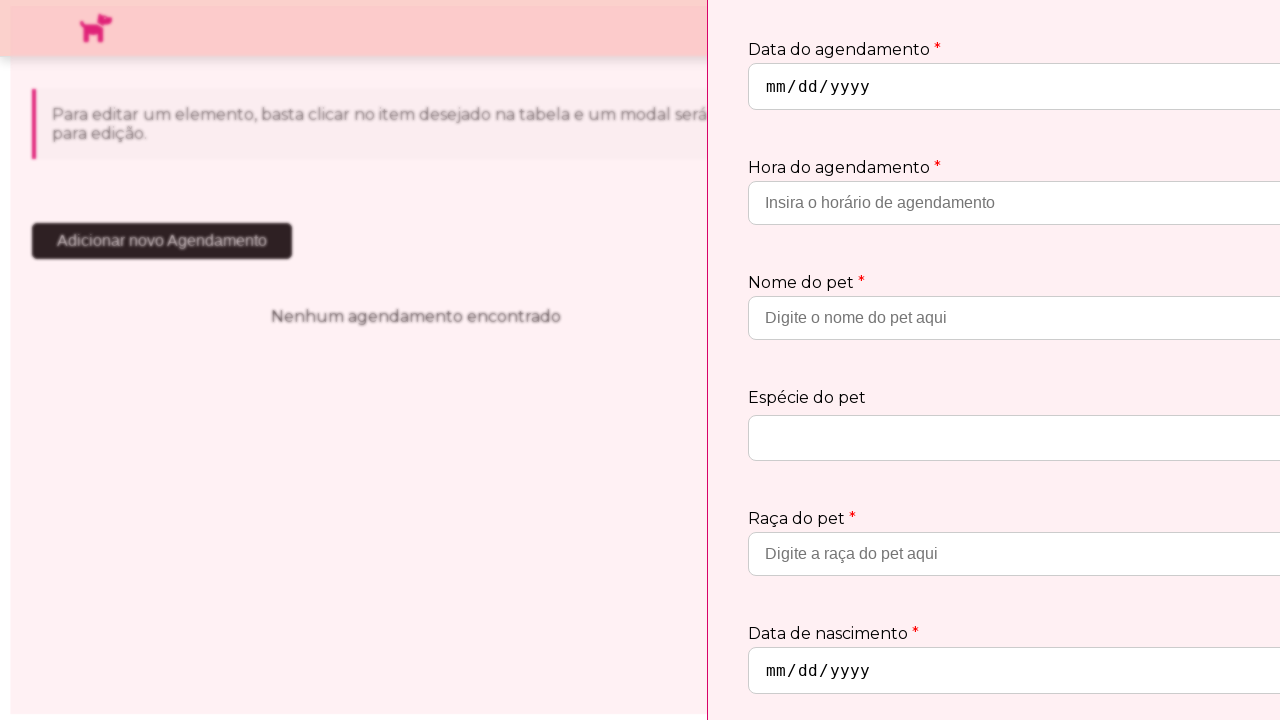

Cancel button loaded in the appointment modal
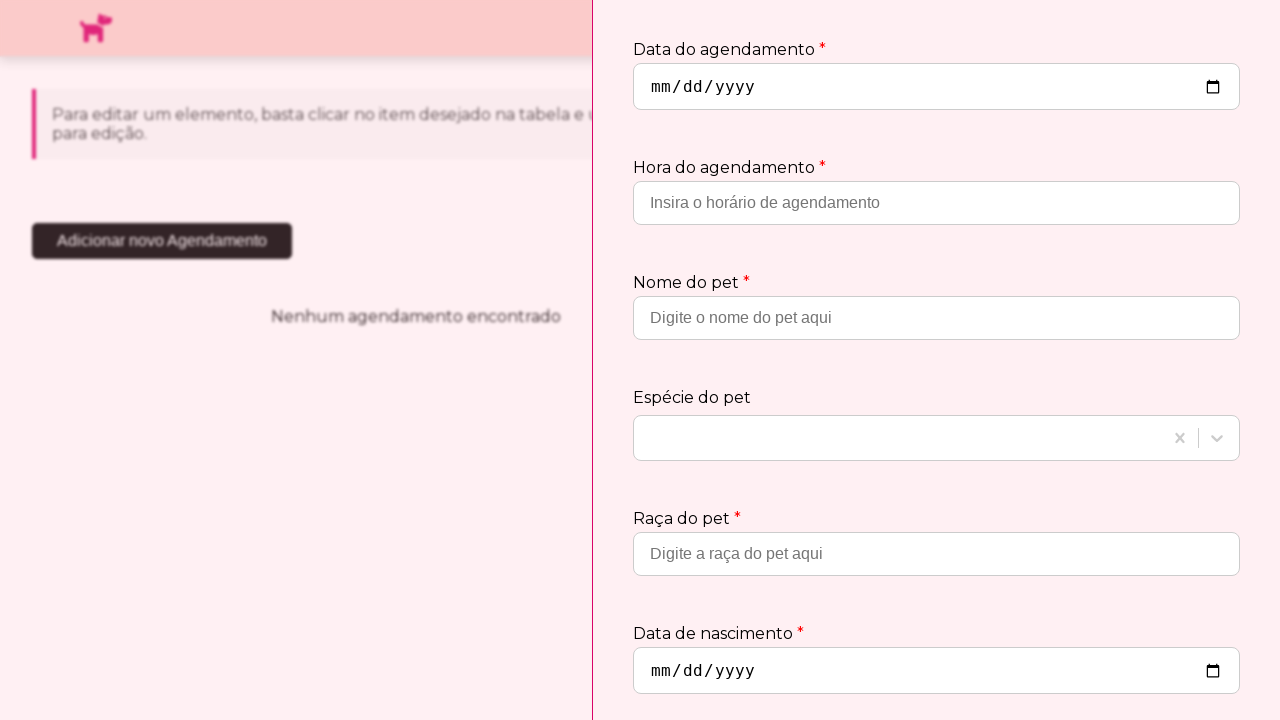

Verified that Cancel button is visible and present
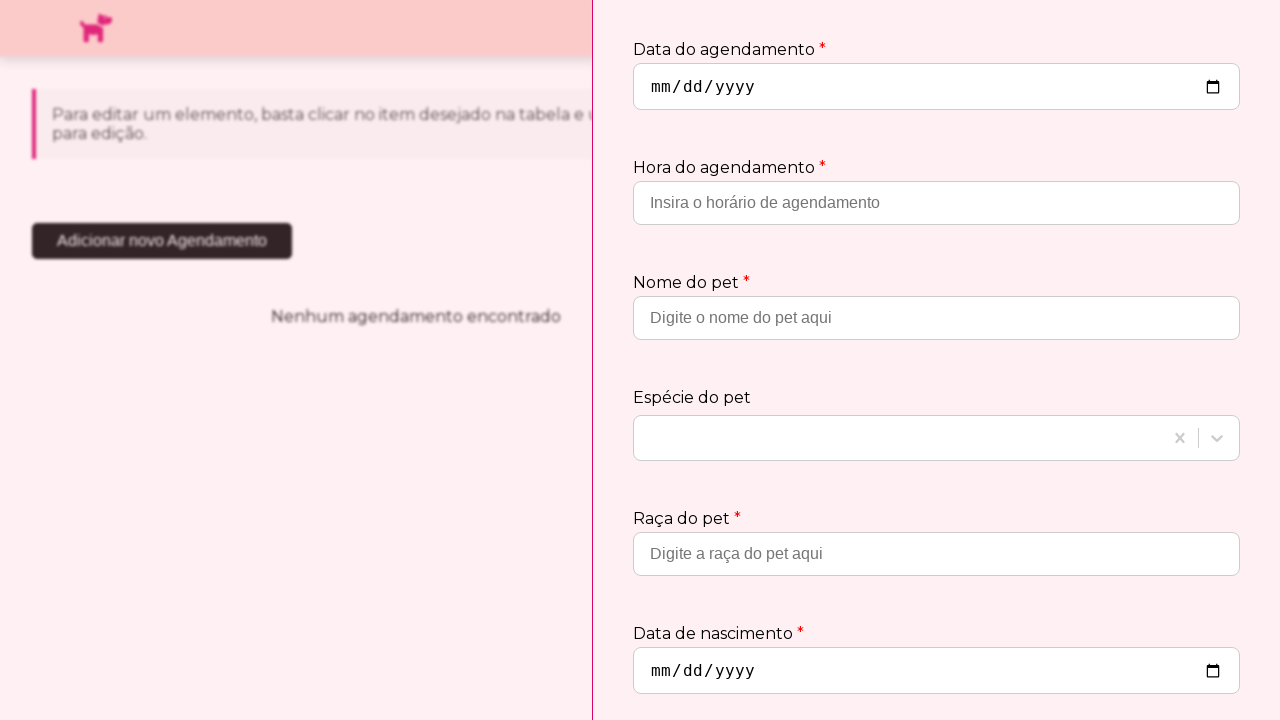

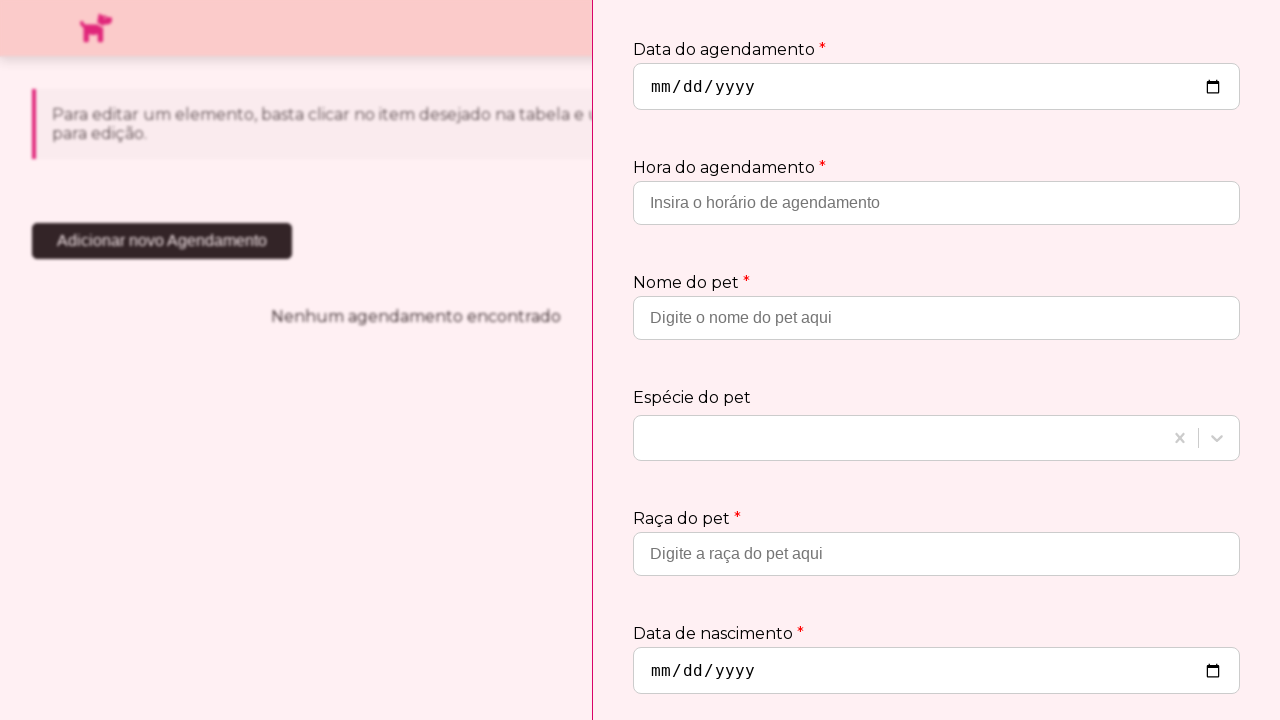